Solves a mathematical captcha by calculating a value from an element's text, filling the answer, selecting checkboxes and radio buttons, then submitting the form

Starting URL: http://suninjuly.github.io/math.html

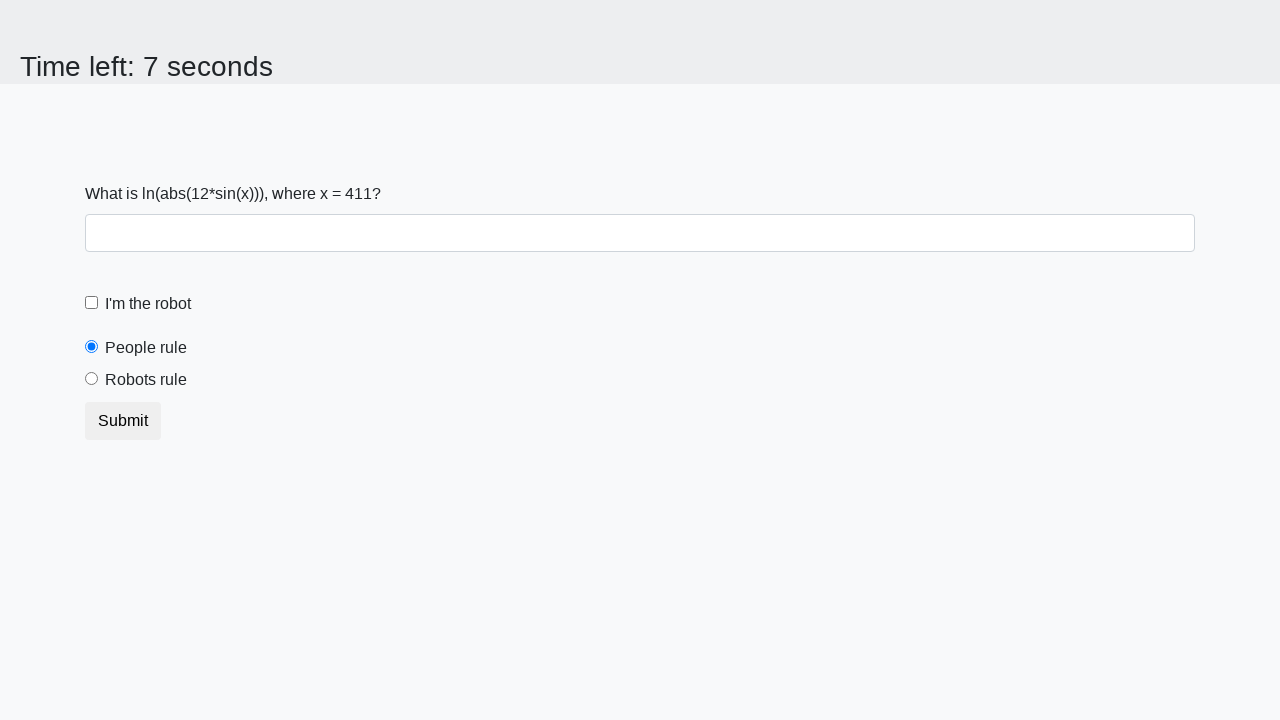

Located the input value element
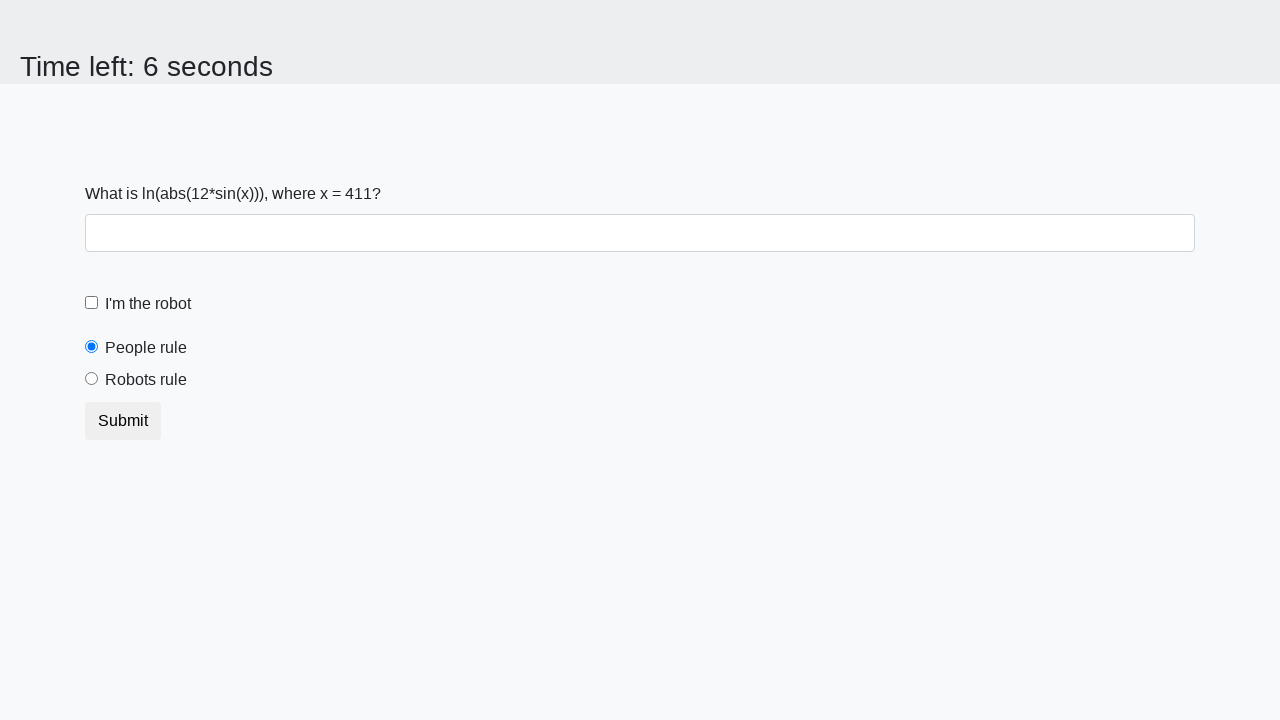

Extracted text content from input value element
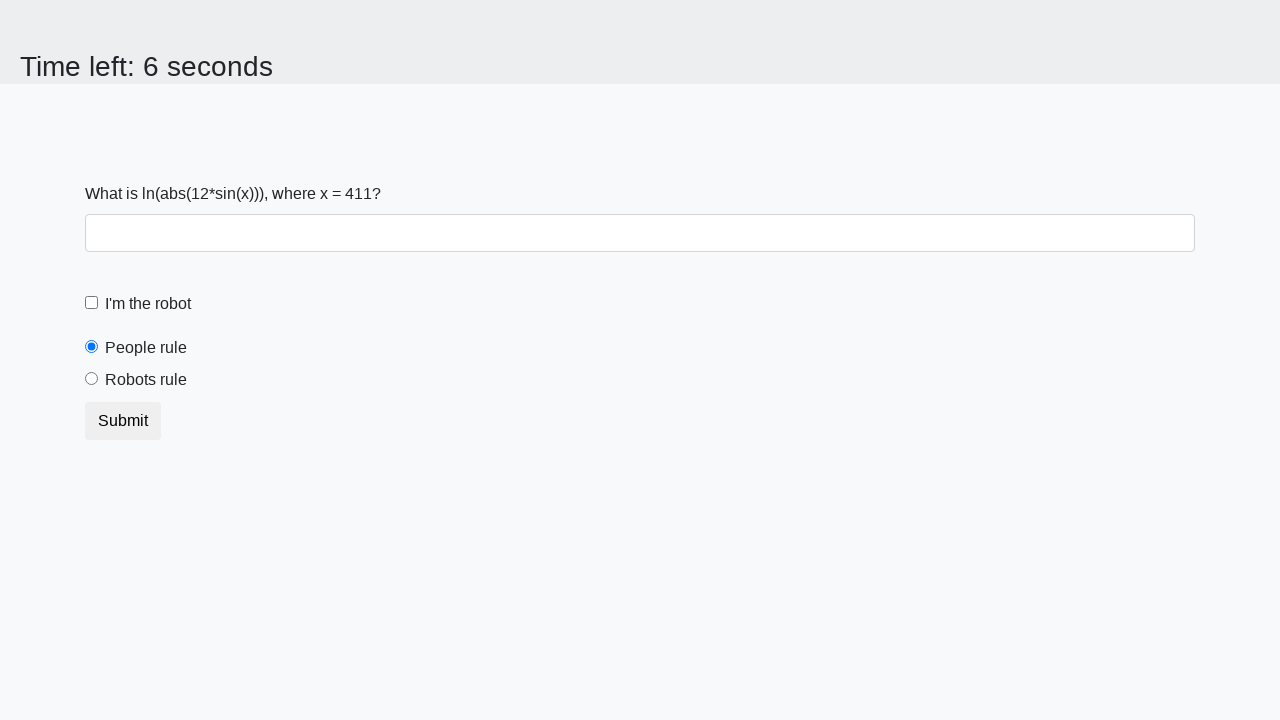

Calculated mathematical answer using formula: log(abs(12*sin(411))) = 1.8339091236143168
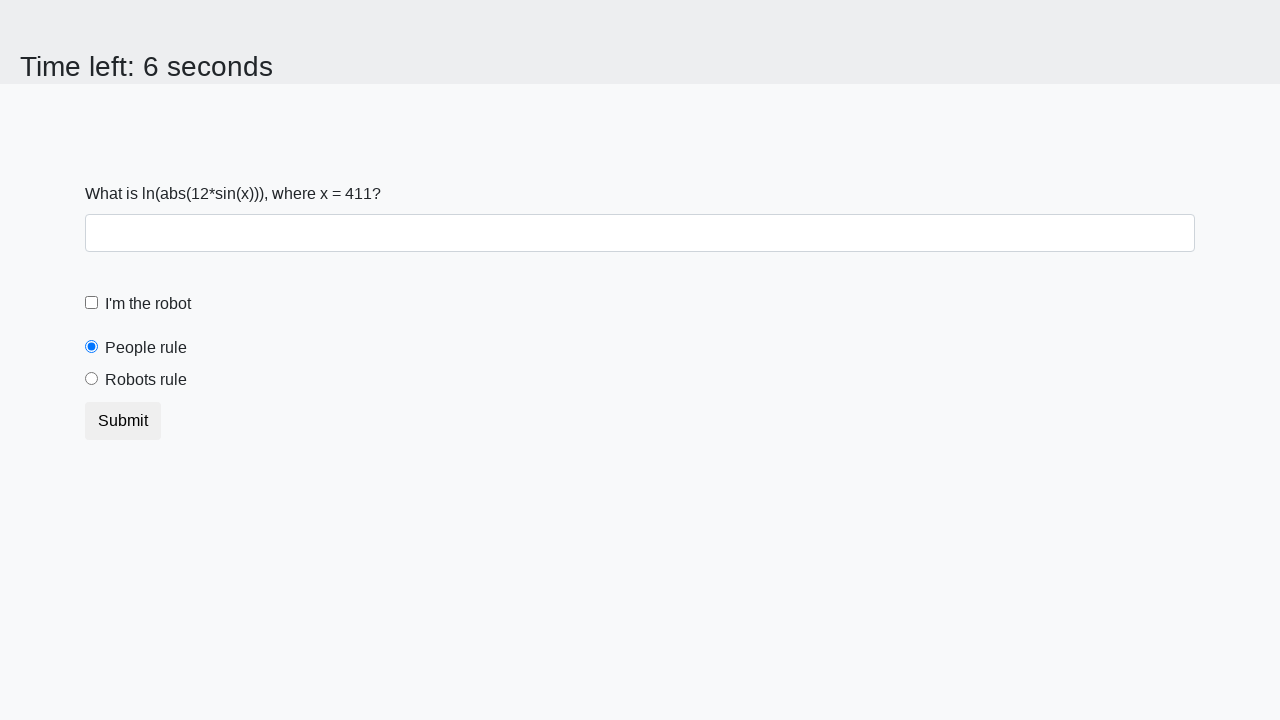

Filled answer field with calculated value: 1.8339091236143168 on #answer
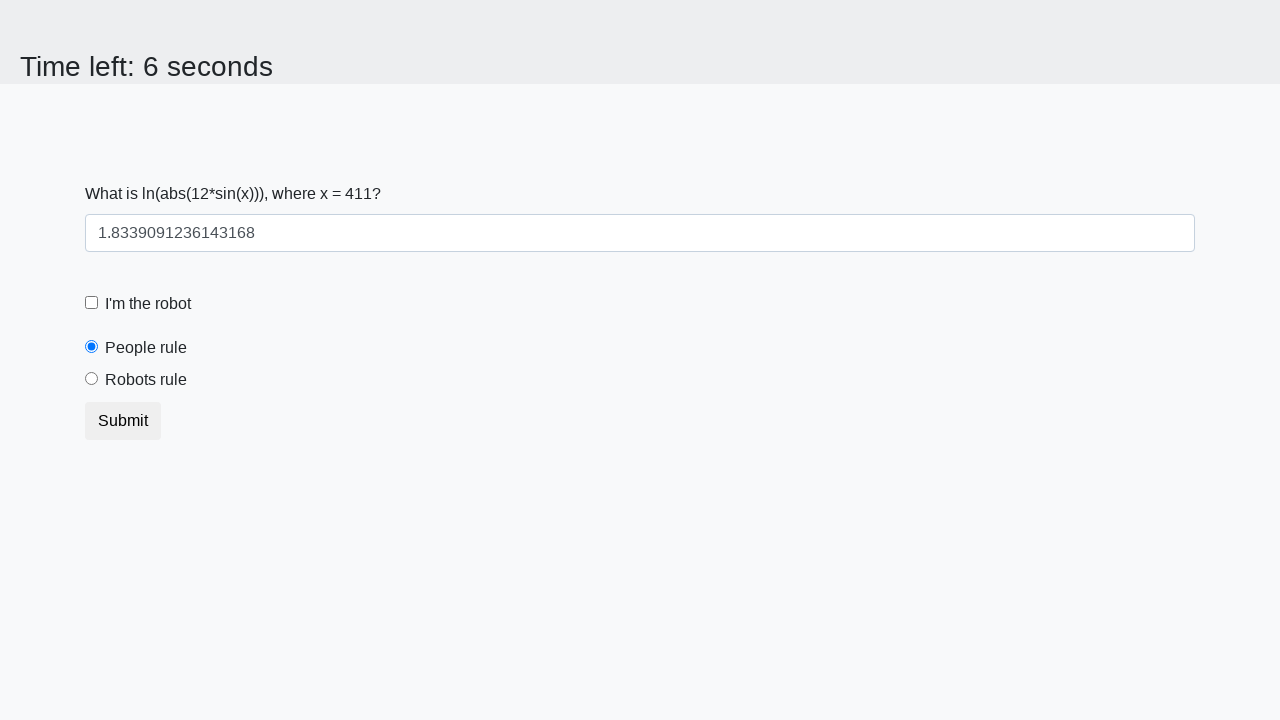

Clicked the robot checkbox at (92, 303) on #robotCheckbox
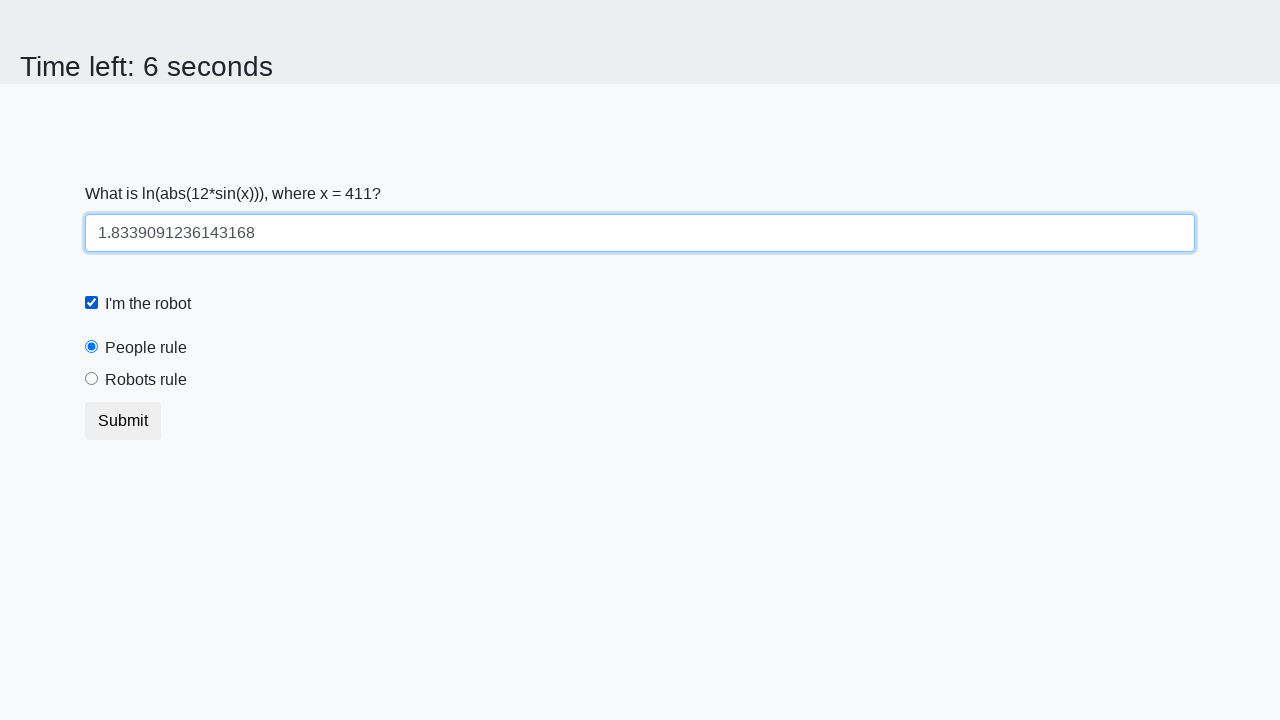

Clicked the 'robots rule' radio button at (146, 380) on [for='robotsRule']
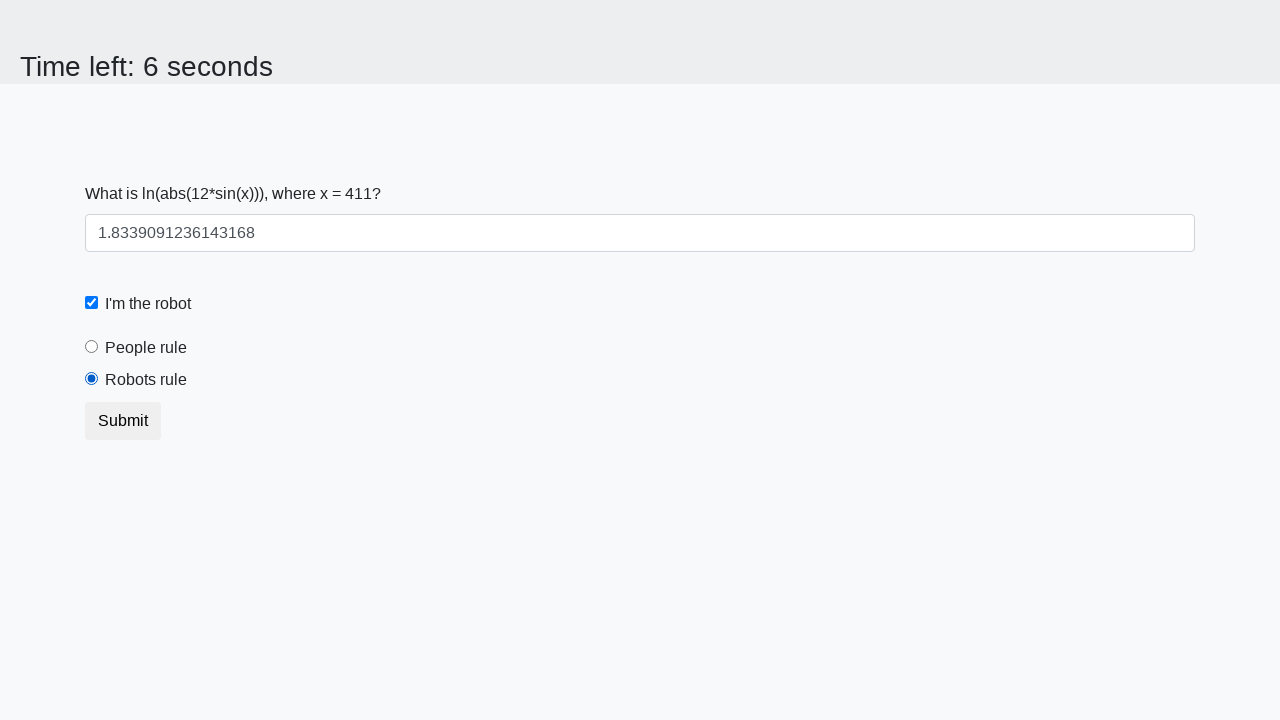

Clicked the submit button at (123, 421) on button.btn.btn-default
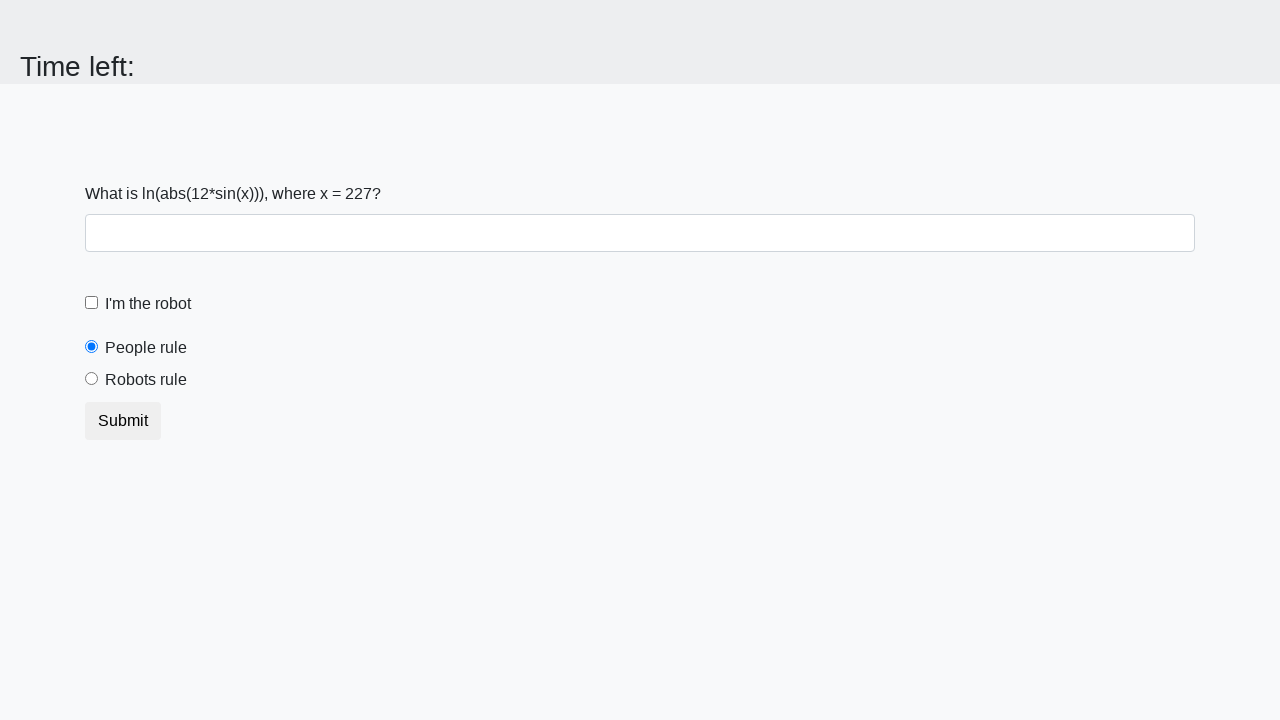

Waited 2 seconds for form submission result
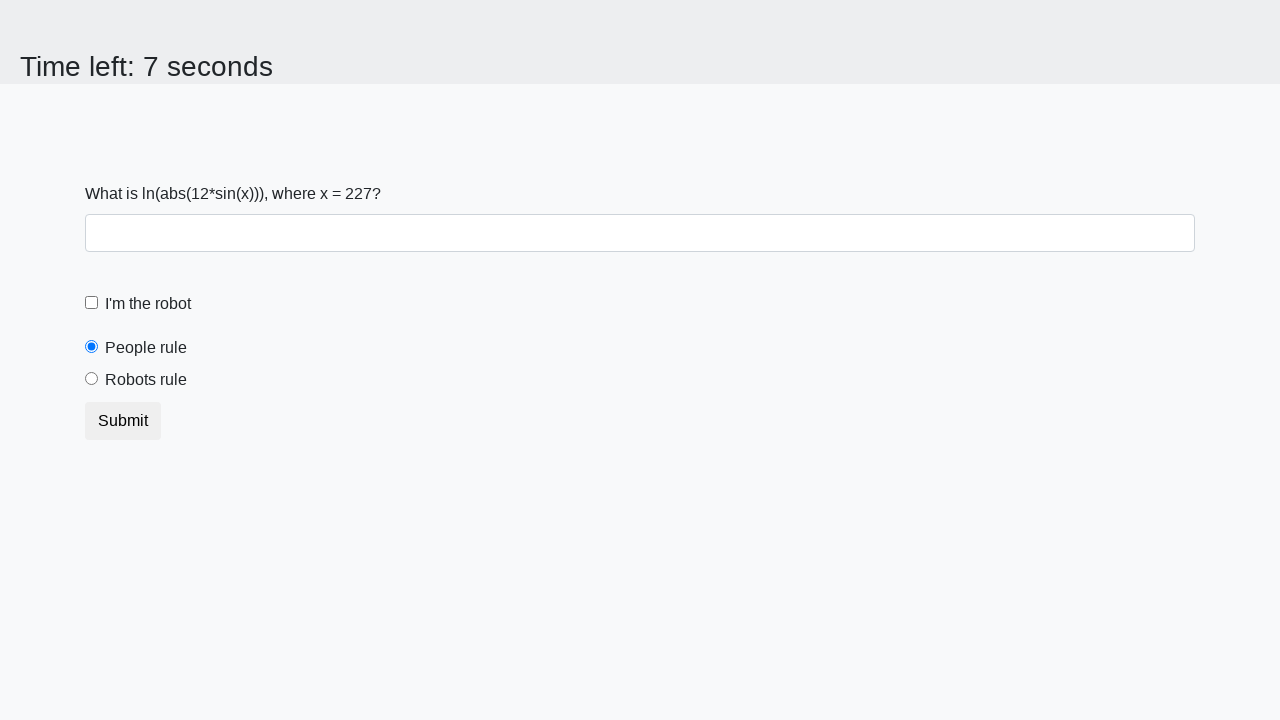

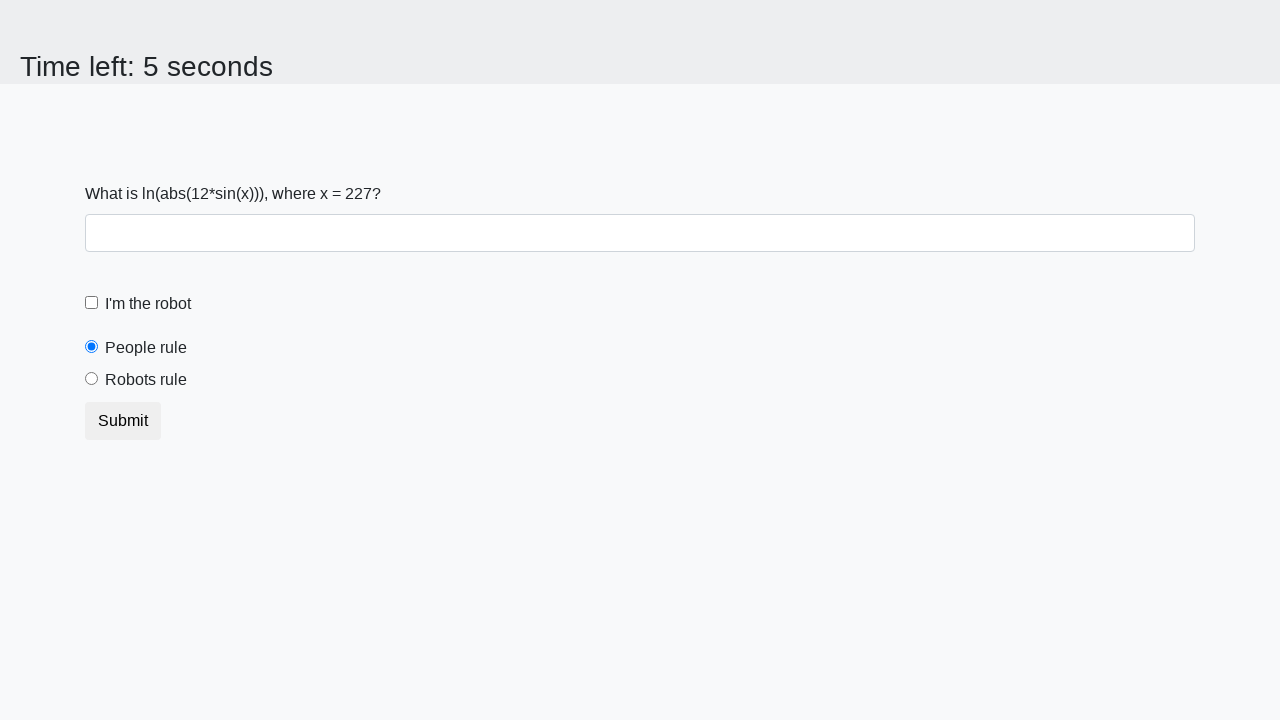